Tests window/tab switching functionality by clicking a link that opens a new window and switching to it

Starting URL: http://the-internet.herokuapp.com/windows

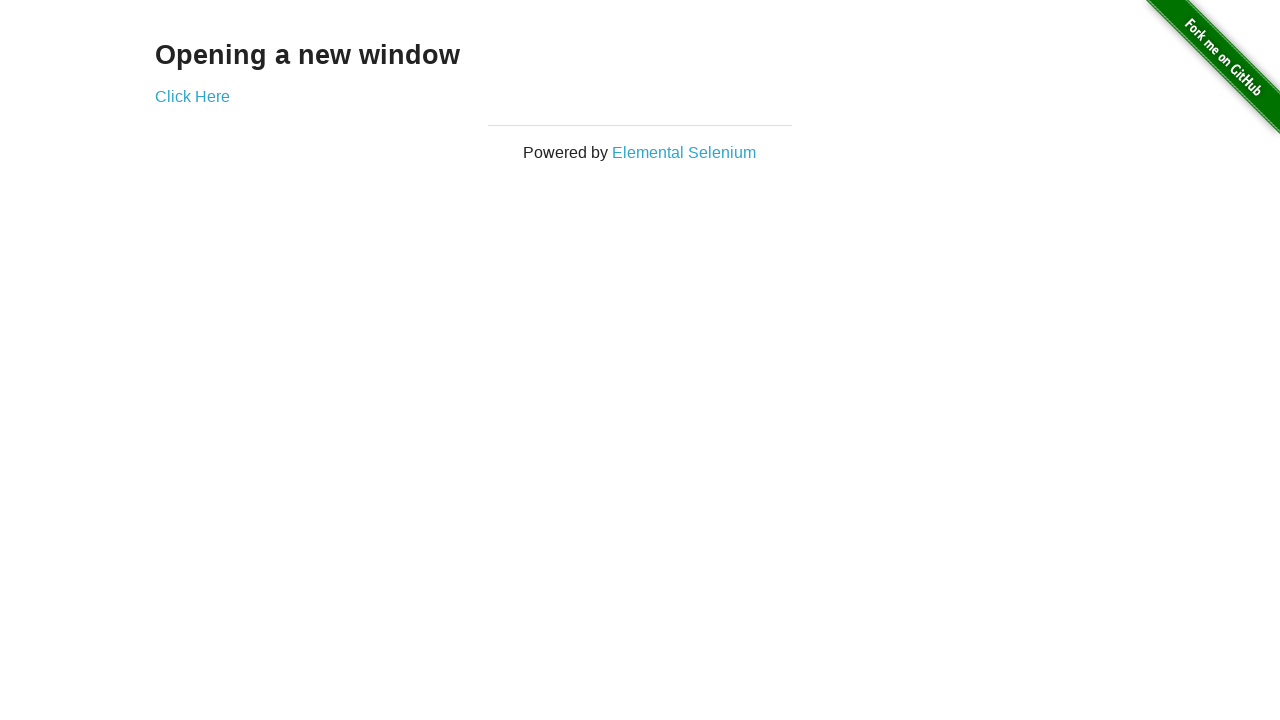

Clicked 'Click Here' link to open new window at (192, 96) on a:has-text('Click Here')
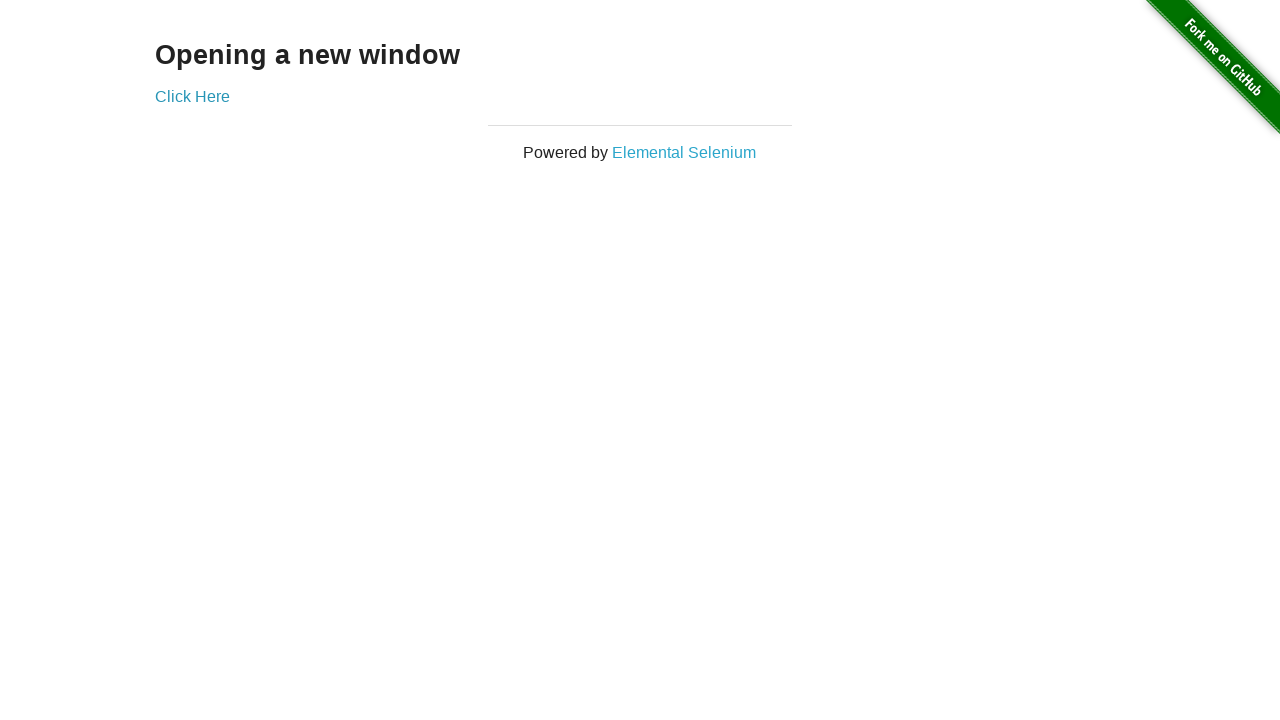

New window/tab opened and captured
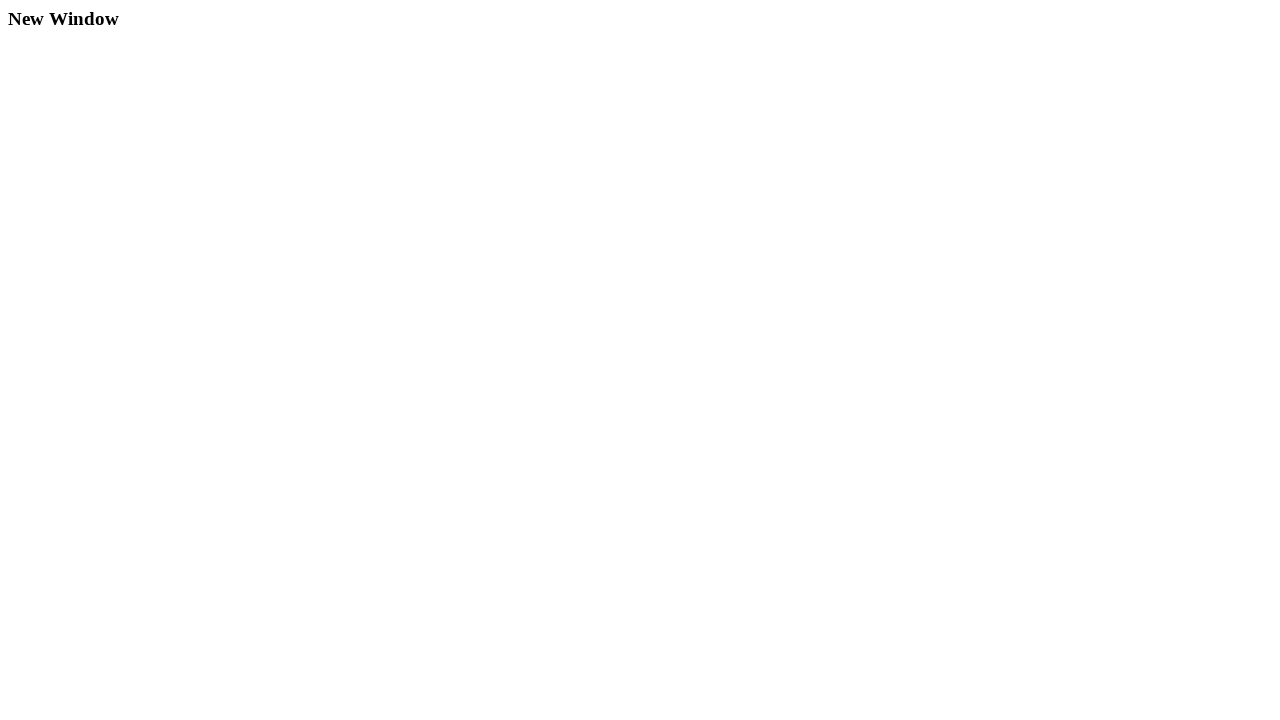

Switched context to new window/tab
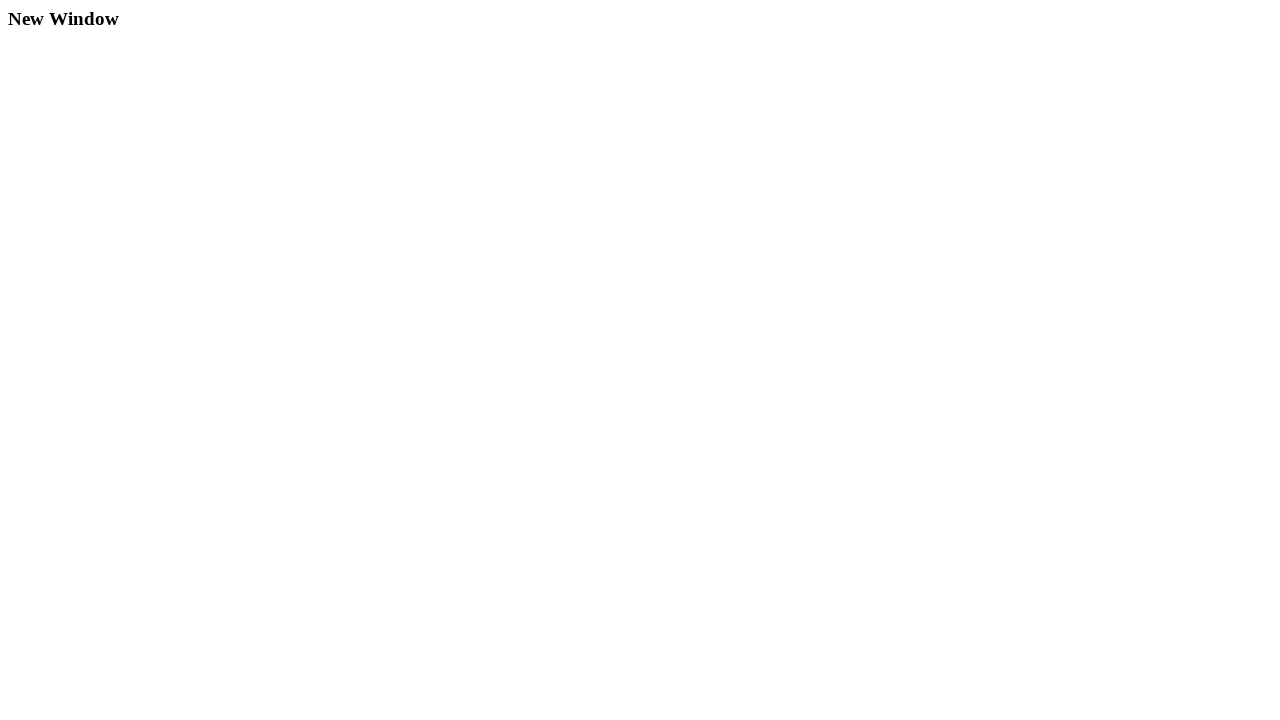

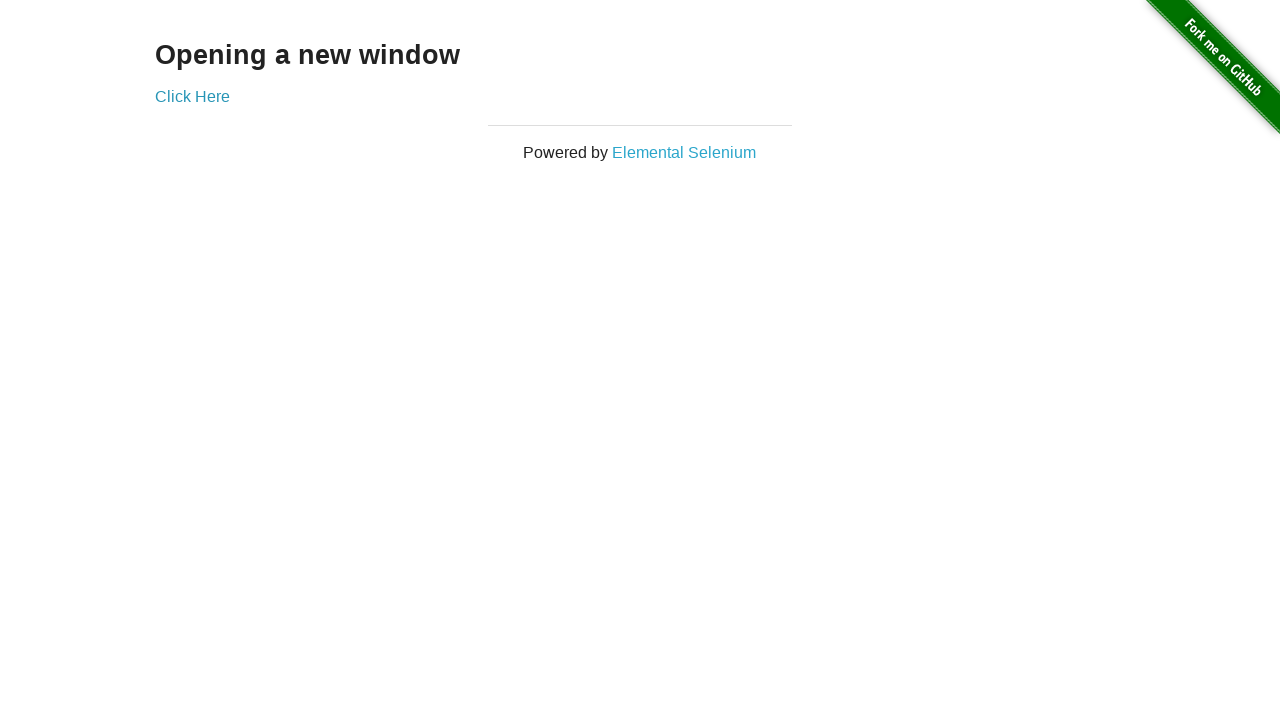